Tests that the "Clear completed" button is hidden when there are no completed items.

Starting URL: https://demo.playwright.dev/todomvc

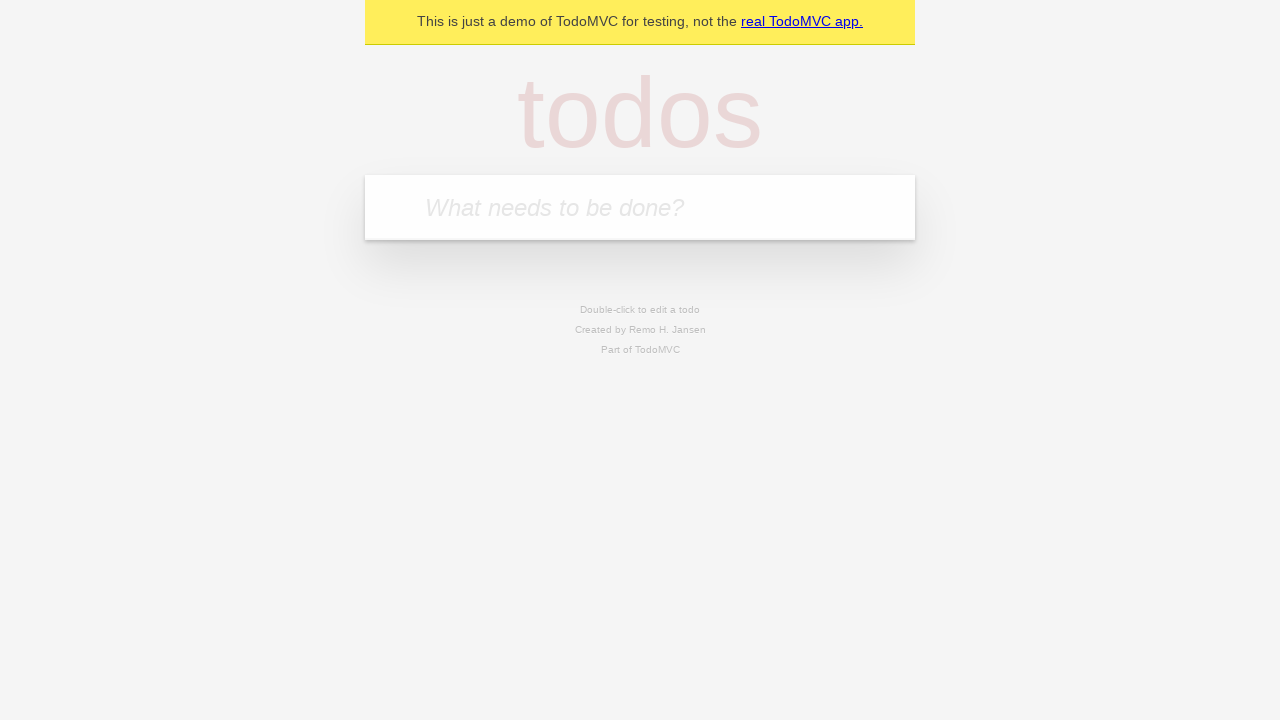

Filled todo input with 'buy some cheese' on internal:attr=[placeholder="What needs to be done?"i]
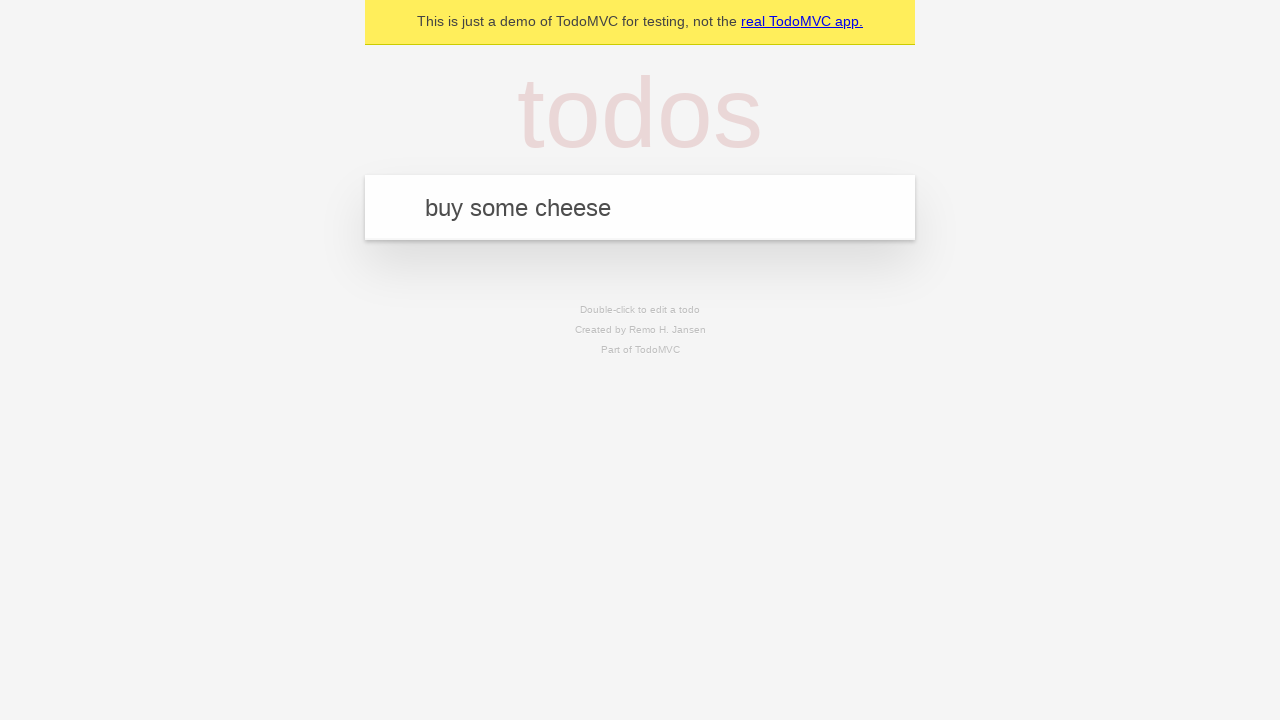

Pressed Enter to create todo 'buy some cheese' on internal:attr=[placeholder="What needs to be done?"i]
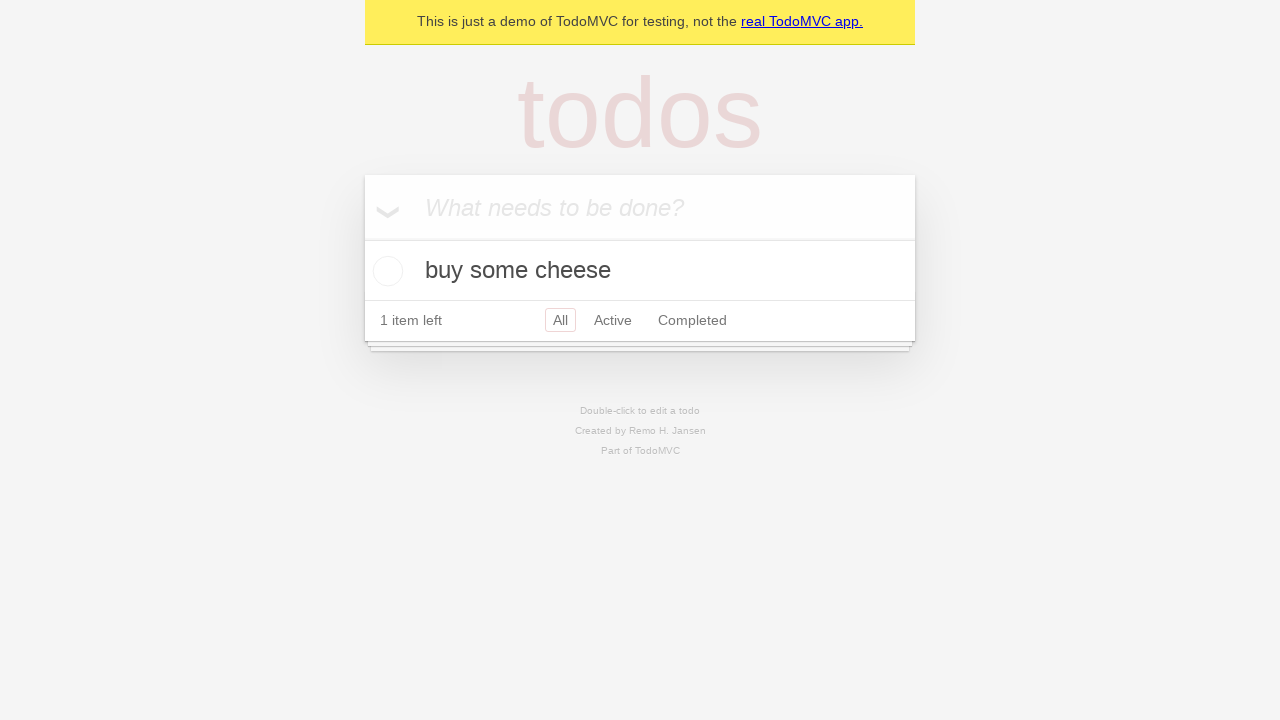

Filled todo input with 'feed the cat' on internal:attr=[placeholder="What needs to be done?"i]
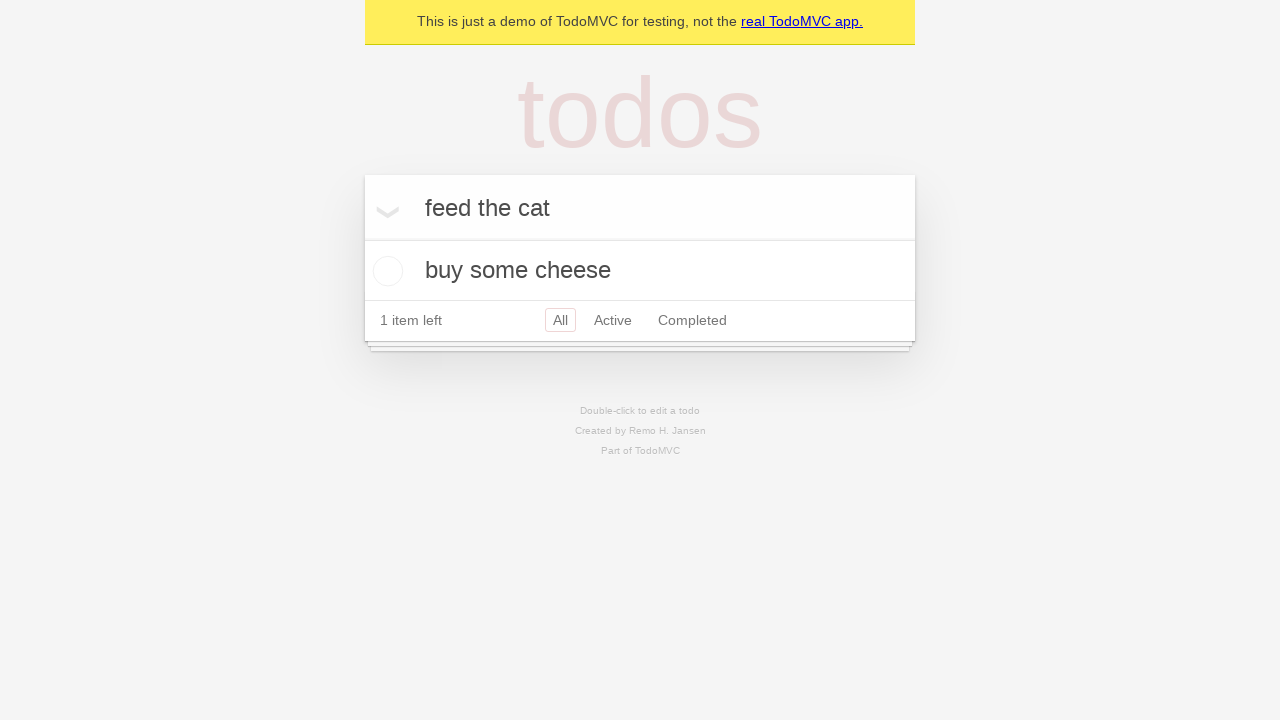

Pressed Enter to create todo 'feed the cat' on internal:attr=[placeholder="What needs to be done?"i]
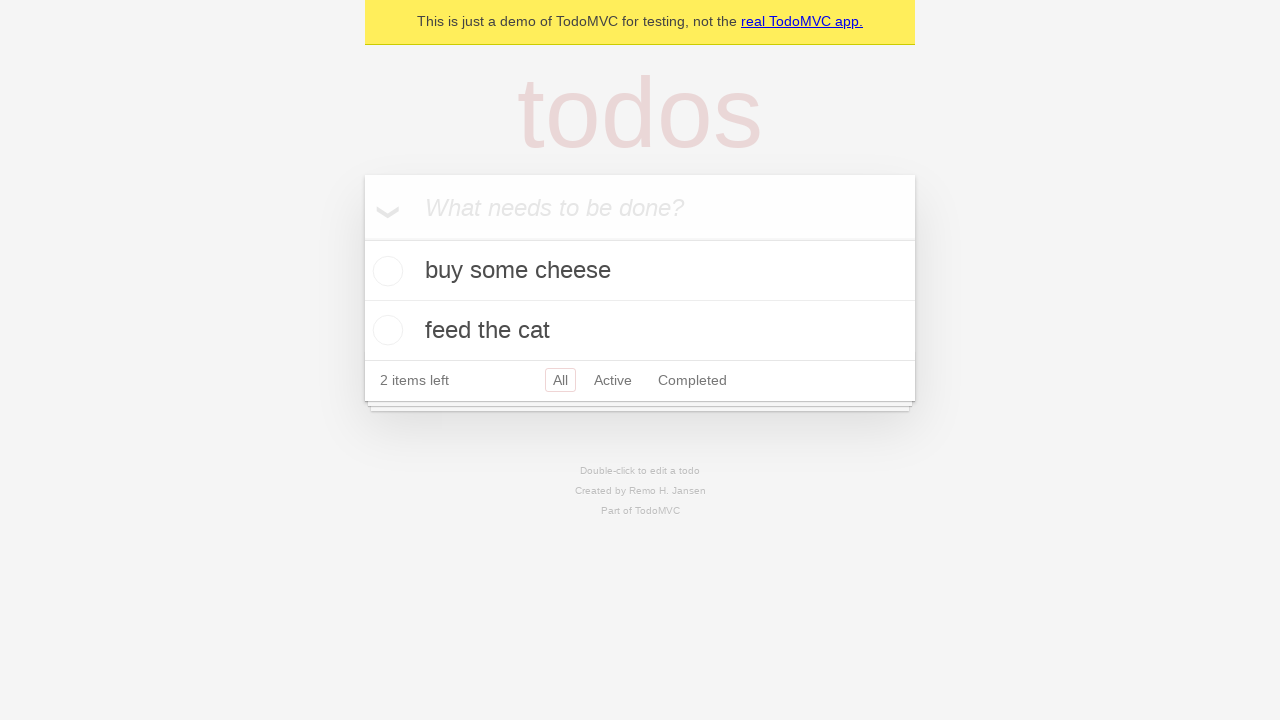

Filled todo input with 'book a doctors appointment' on internal:attr=[placeholder="What needs to be done?"i]
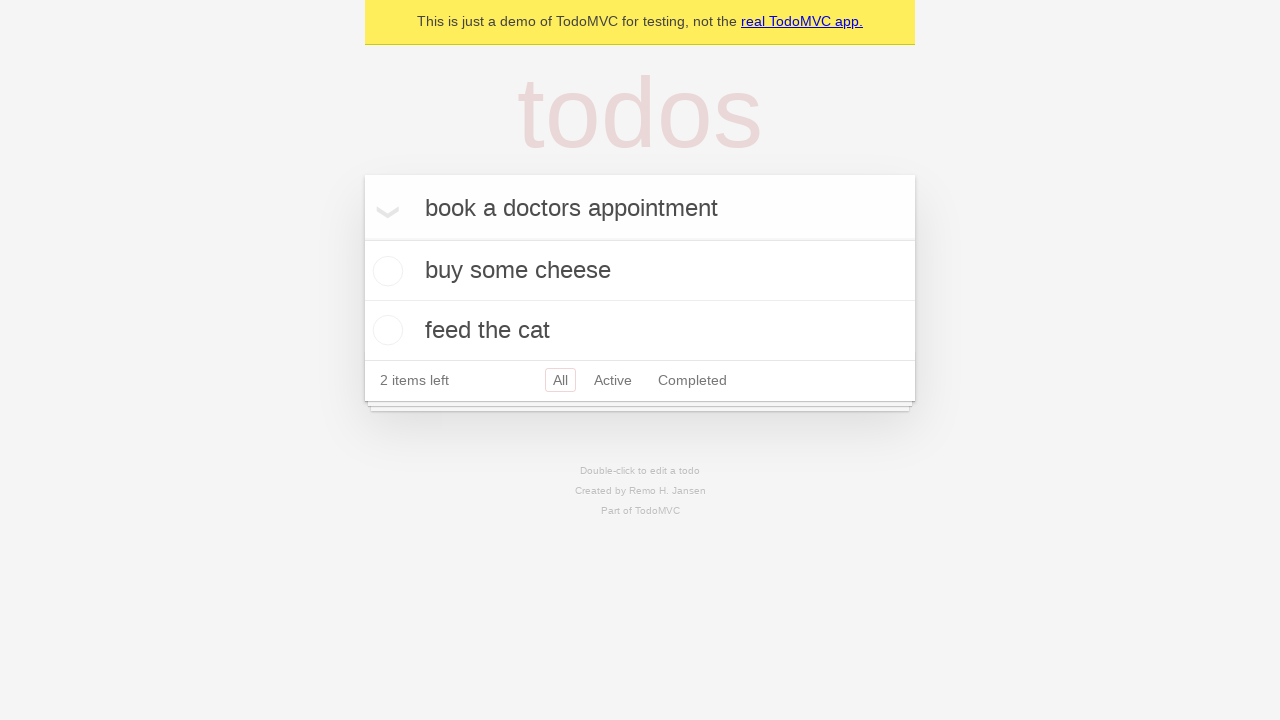

Pressed Enter to create todo 'book a doctors appointment' on internal:attr=[placeholder="What needs to be done?"i]
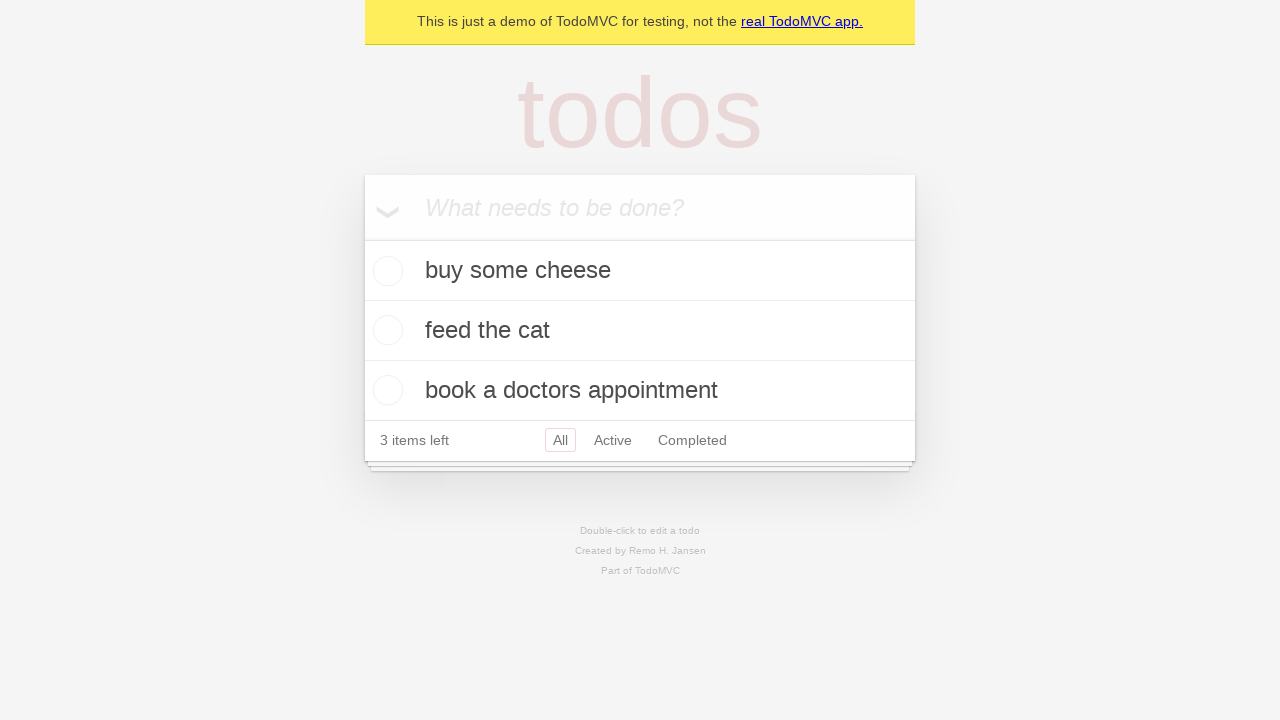

Checked the first todo item as completed at (385, 271) on .todo-list li .toggle >> nth=0
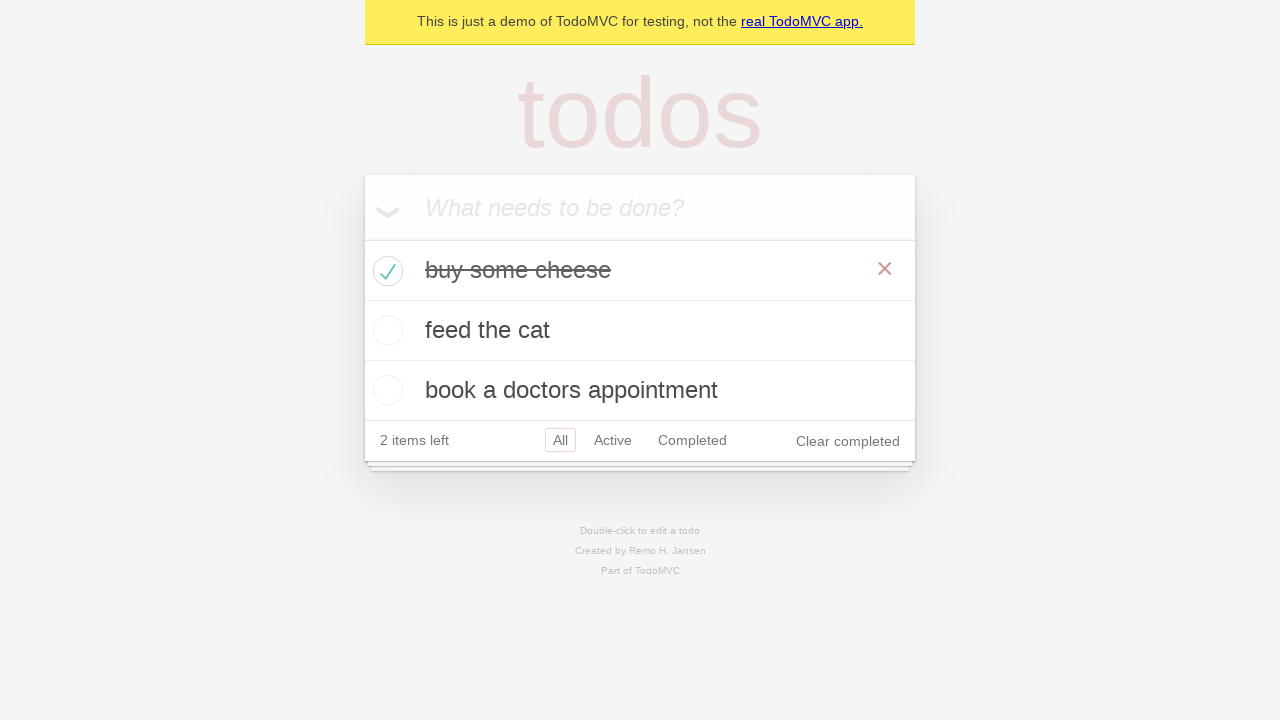

Clicked 'Clear completed' button to remove completed item at (848, 441) on internal:role=button[name="Clear completed"i]
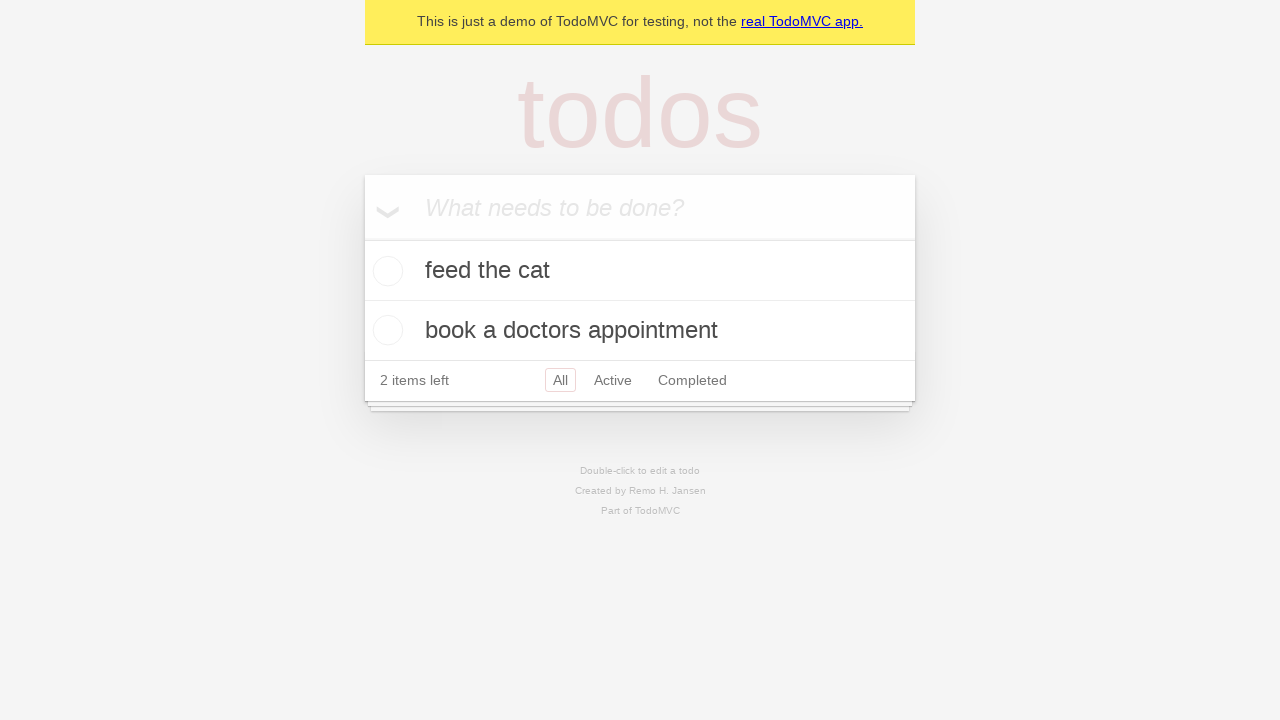

Verified 'Clear completed' button is hidden when no items are completed
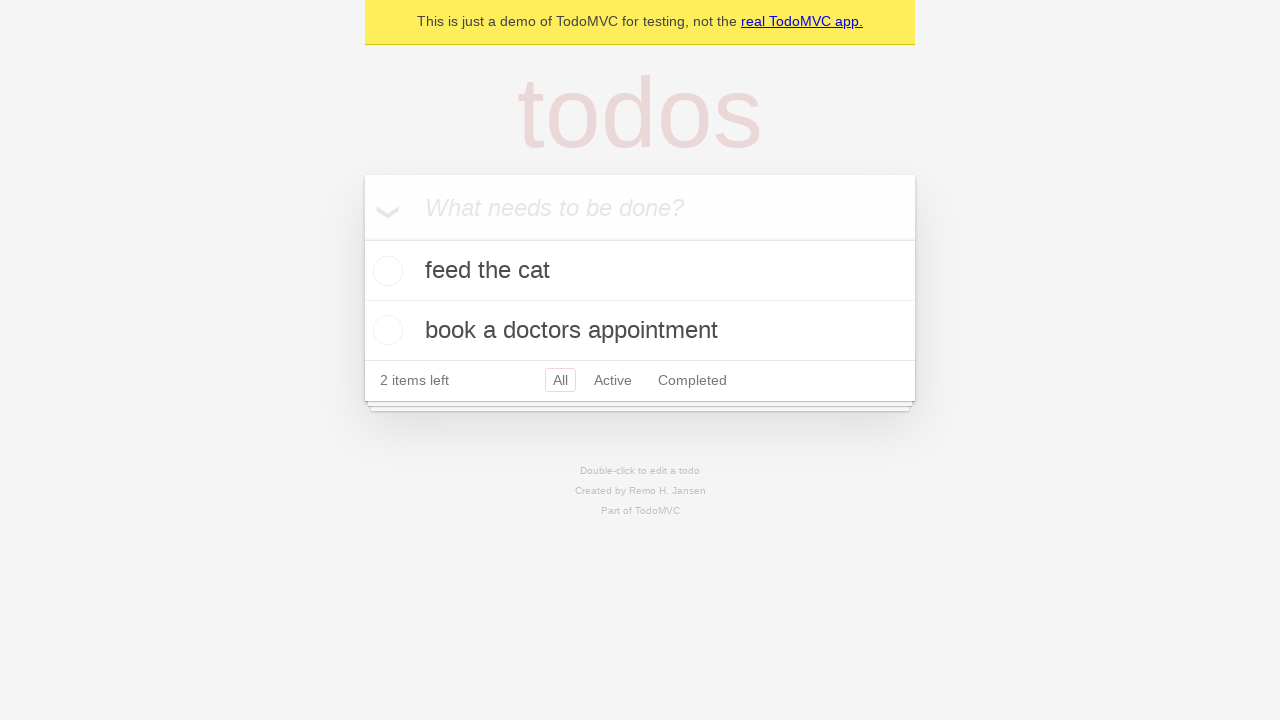

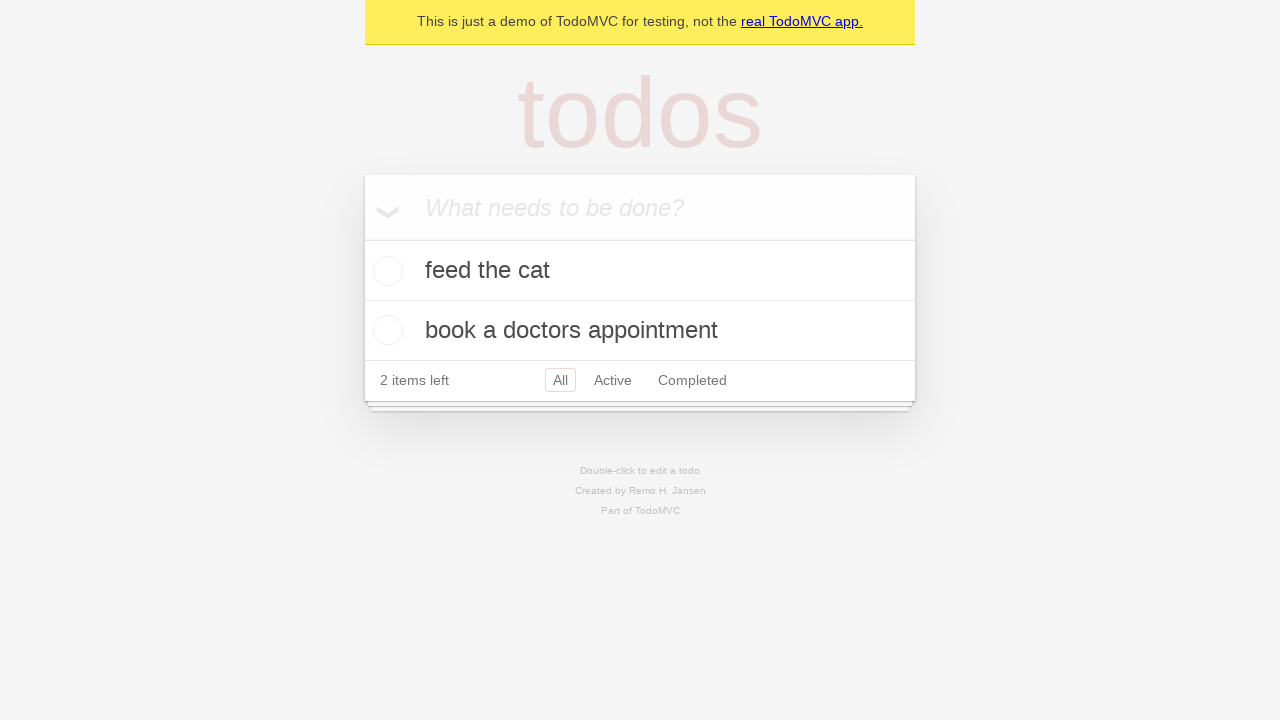